Opens the LG UK website and maximizes the browser window to verify the page loads successfully

Starting URL: https://www.lg.com/uk/

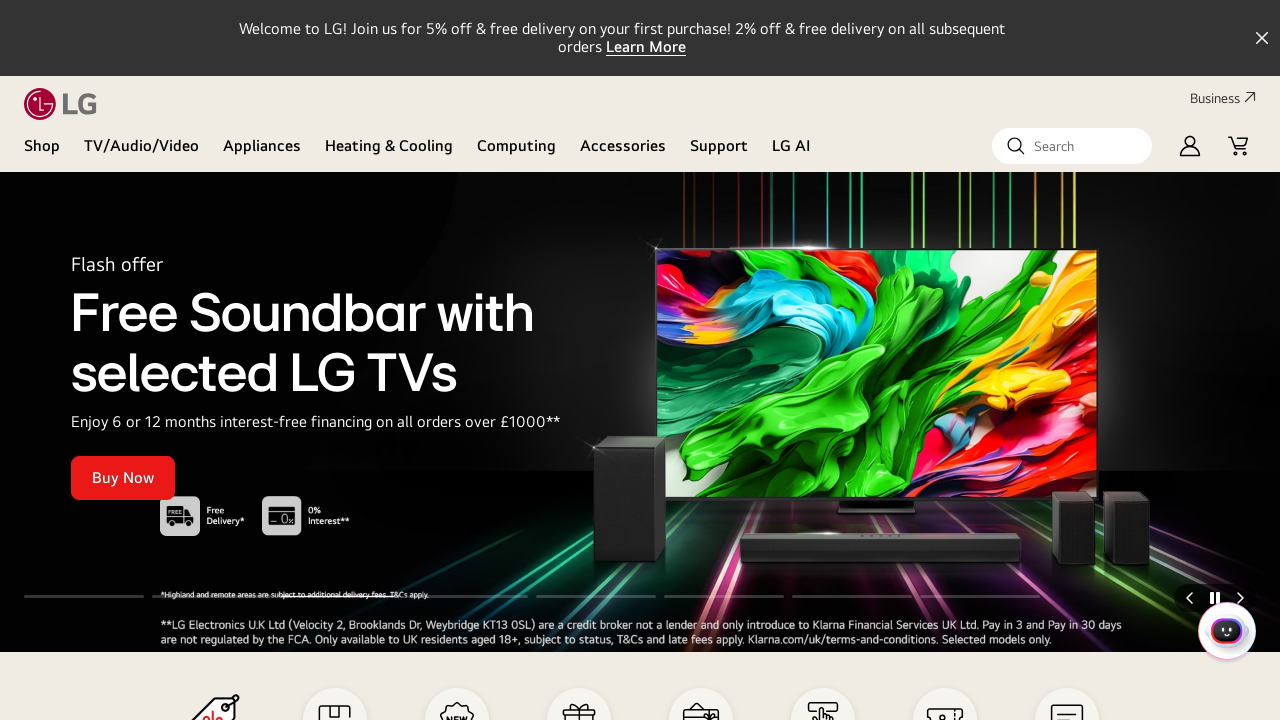

Waited for page DOM content to load
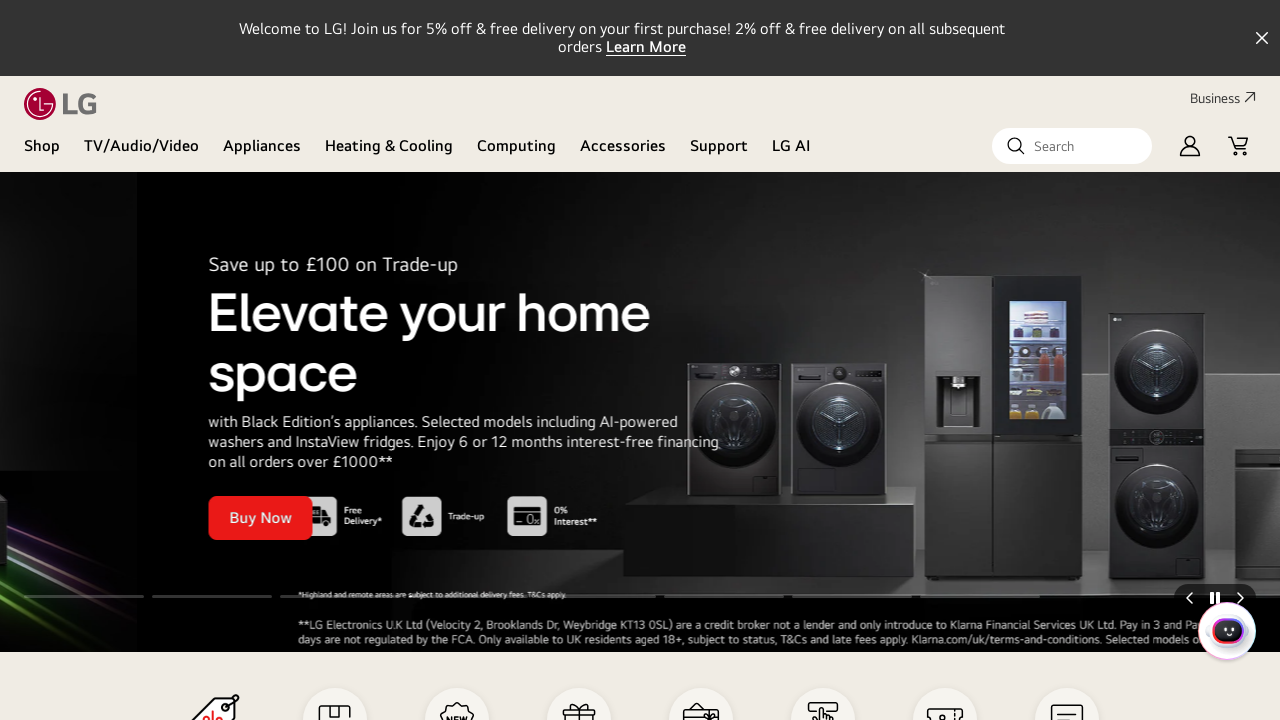

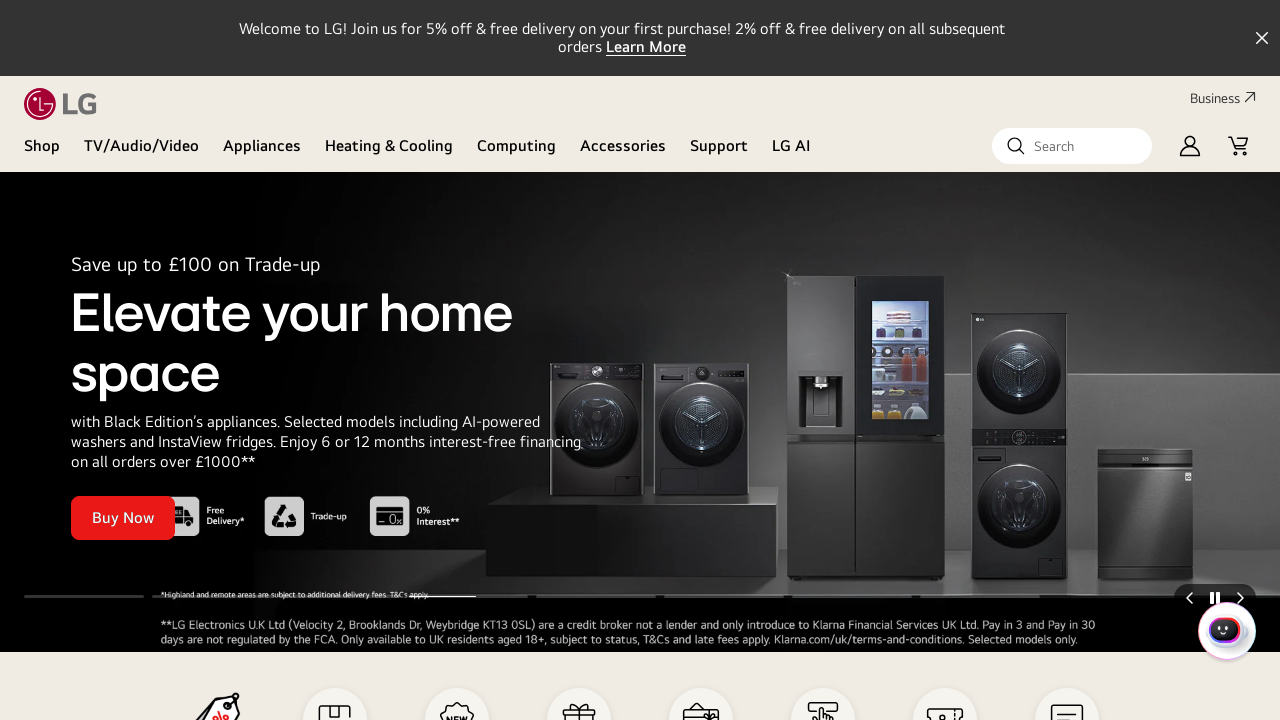